Tests table sorting functionality by clicking a column header and verifying alphabetical order, then navigates through pagination to find a specific product (Orange) in the table.

Starting URL: https://rahulshettyacademy.com/seleniumPractise/#/offers

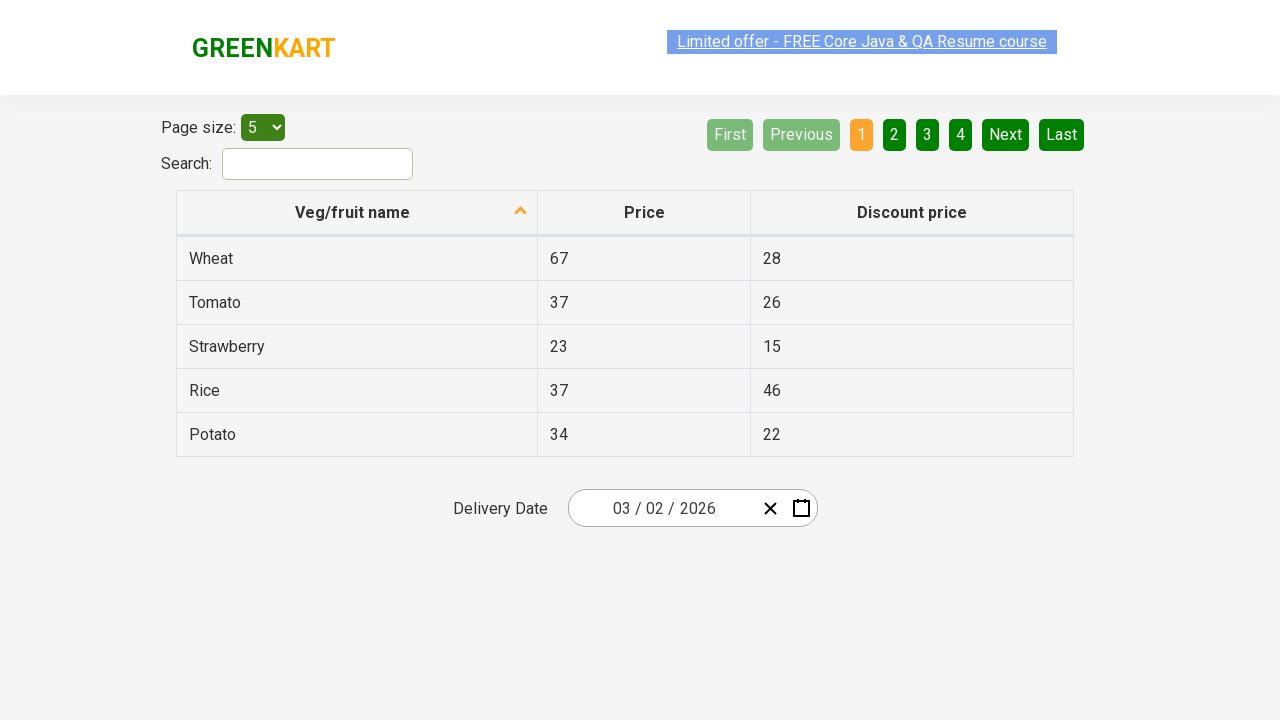

Clicked first column header to sort table at (357, 213) on xpath=//thead/tr/th[1]
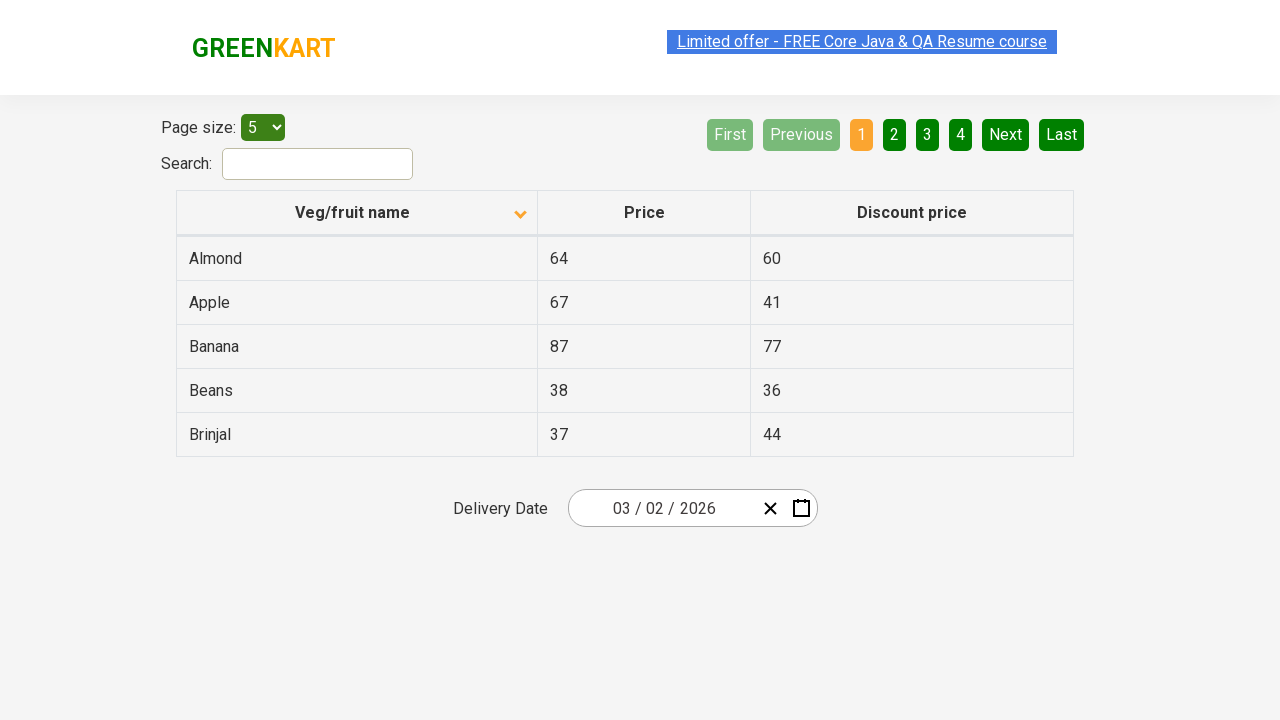

Table rows loaded
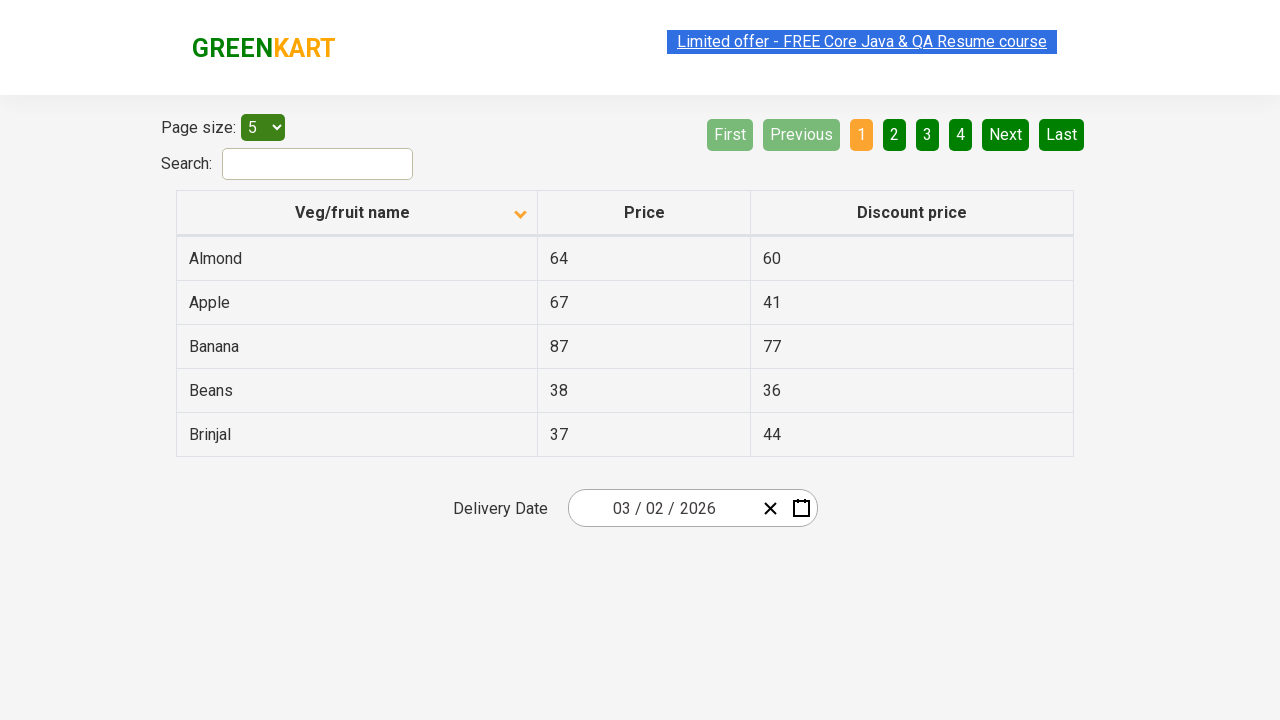

Retrieved 5 items from first column
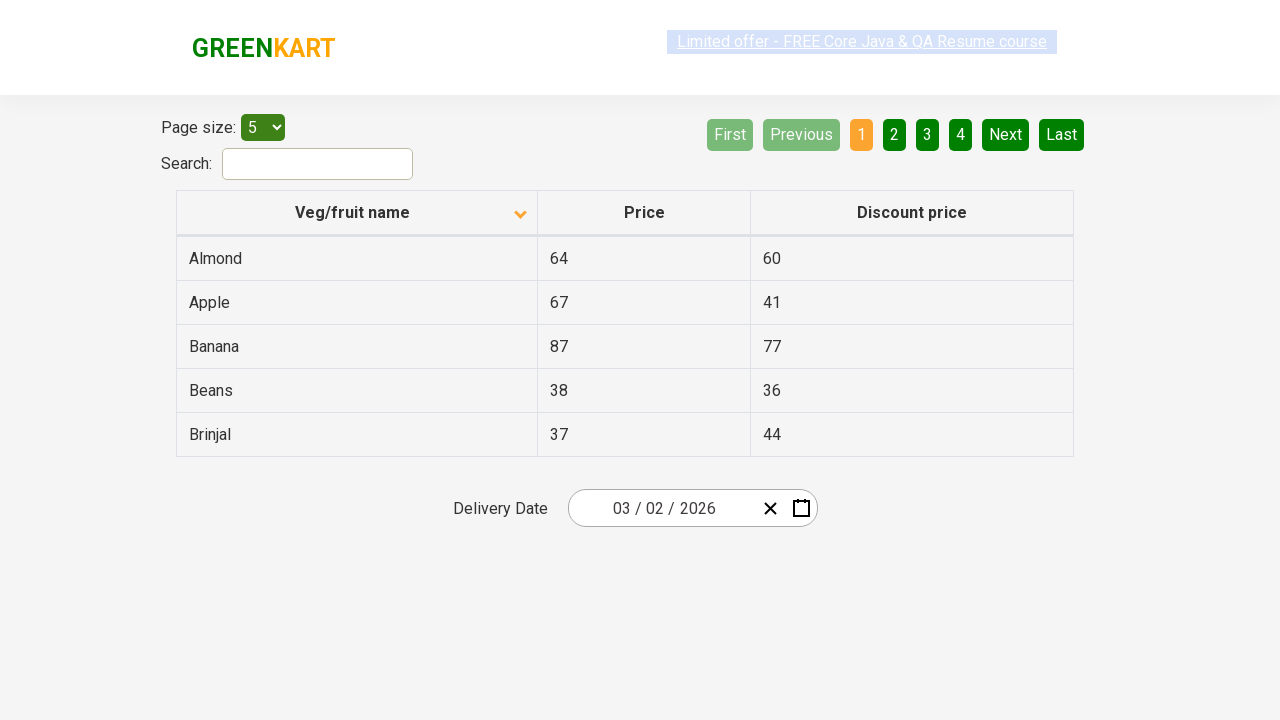

Verified table is sorted alphabetically
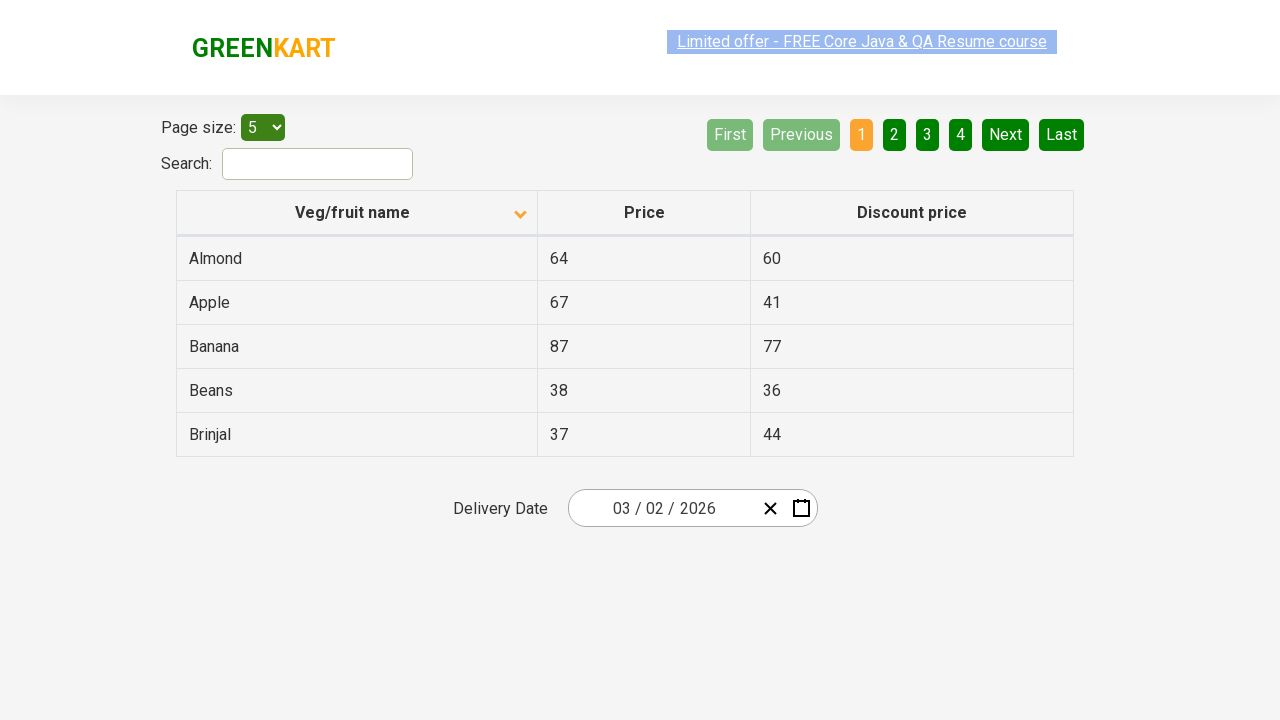

Retrieved 5 items from current page
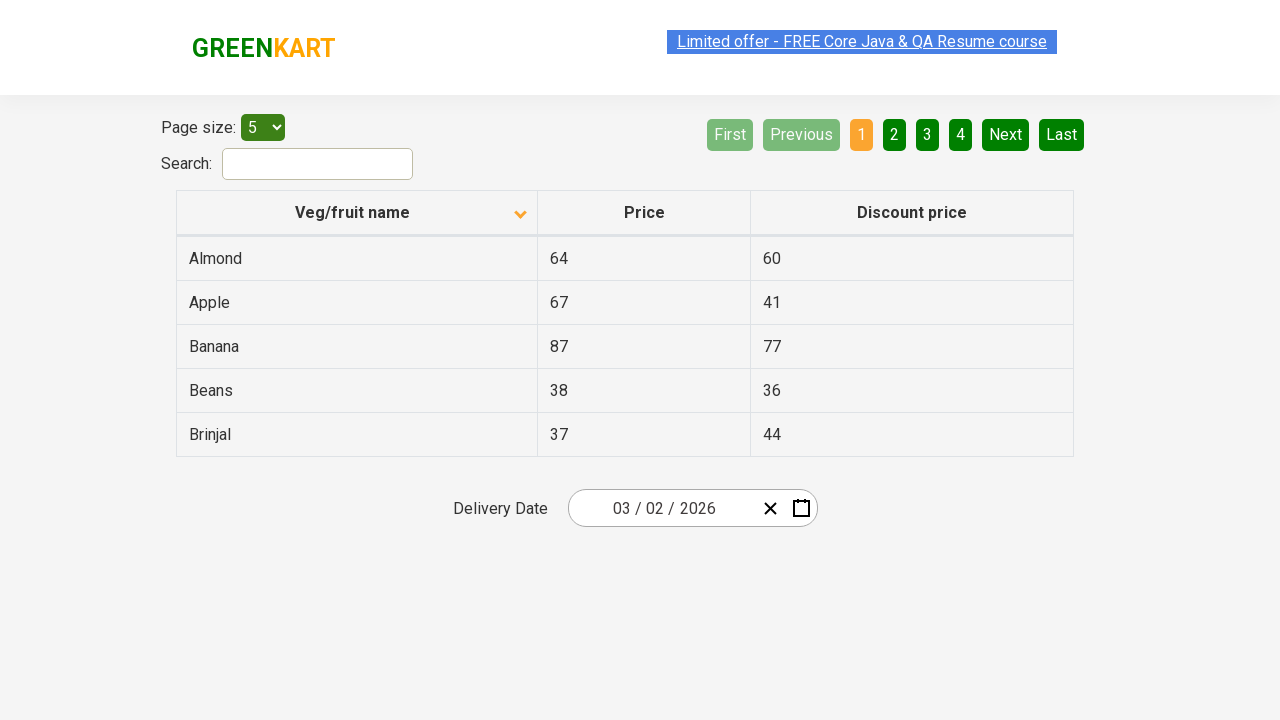

Clicked 'Next' pagination button at (1006, 134) on [aria-label='Next']
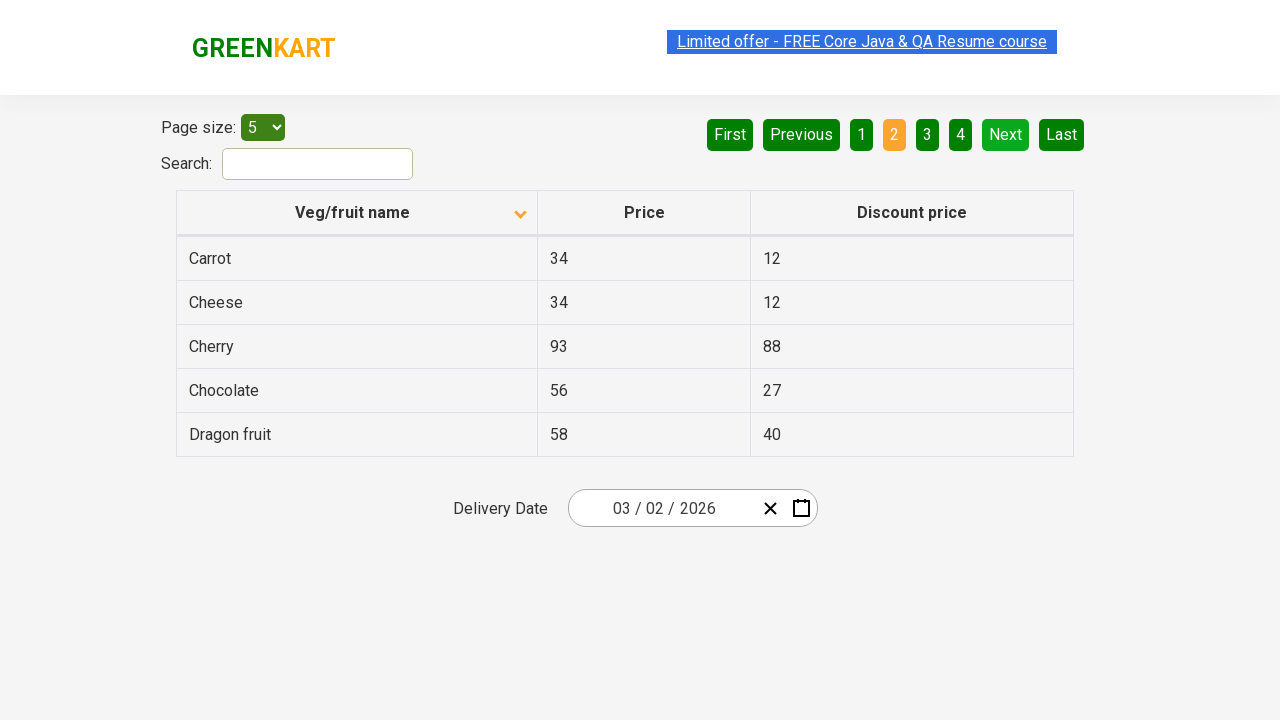

Waited for page to update after pagination
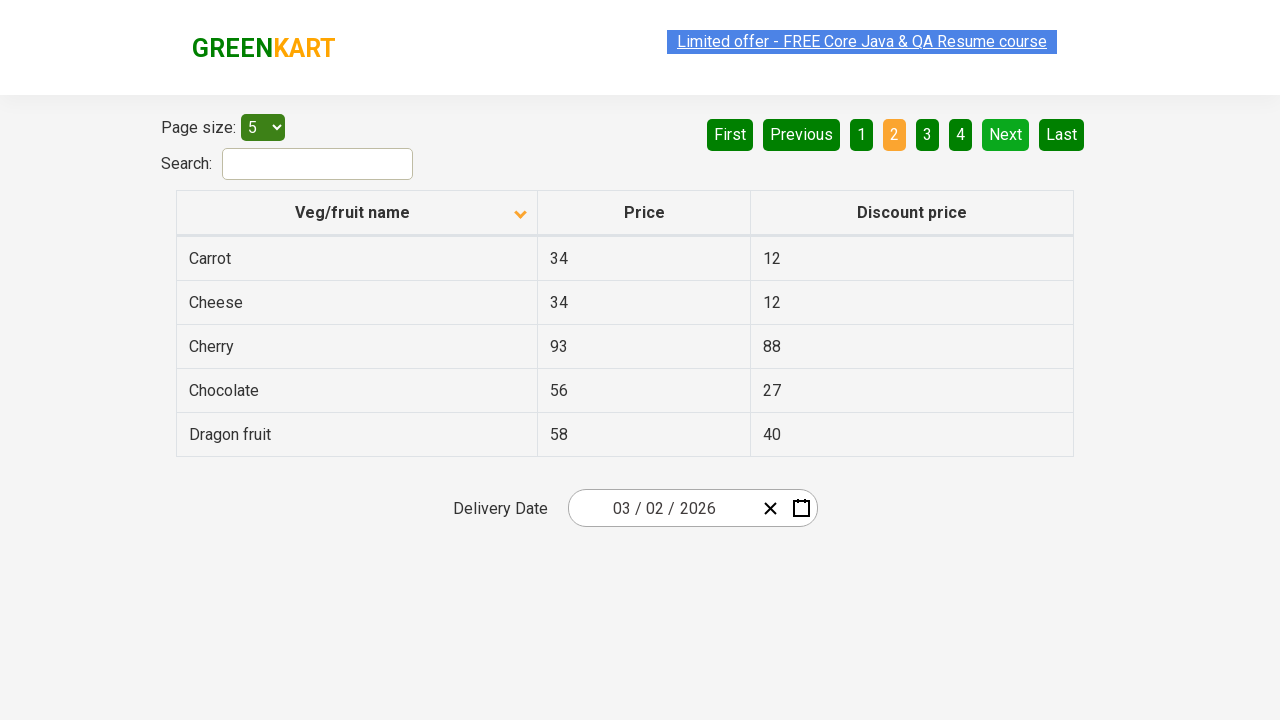

Retrieved 5 items from current page
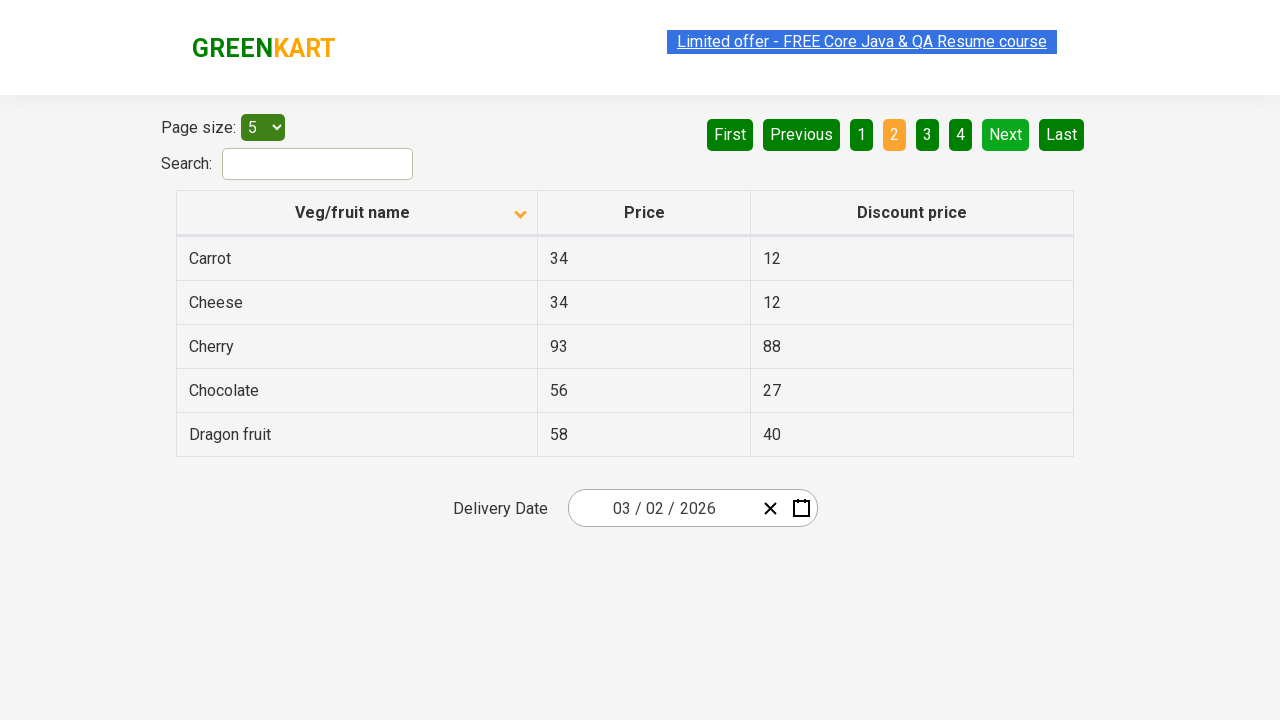

Clicked 'Next' pagination button at (1006, 134) on [aria-label='Next']
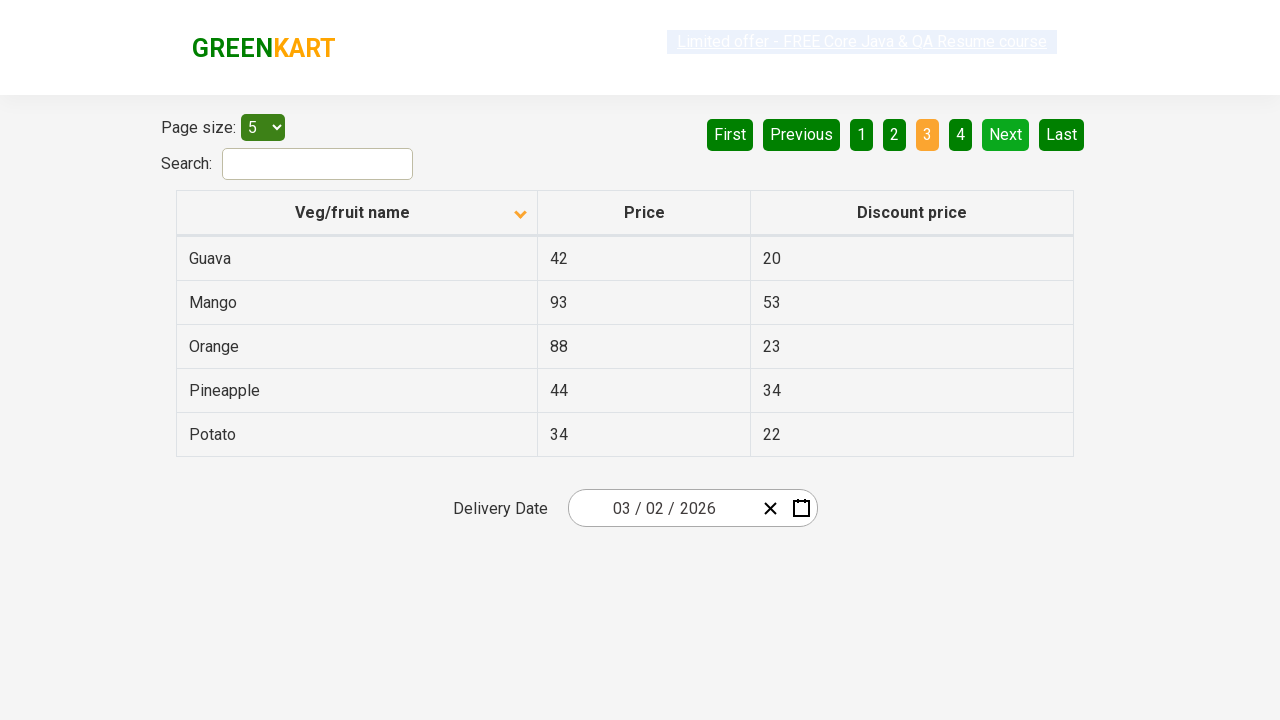

Waited for page to update after pagination
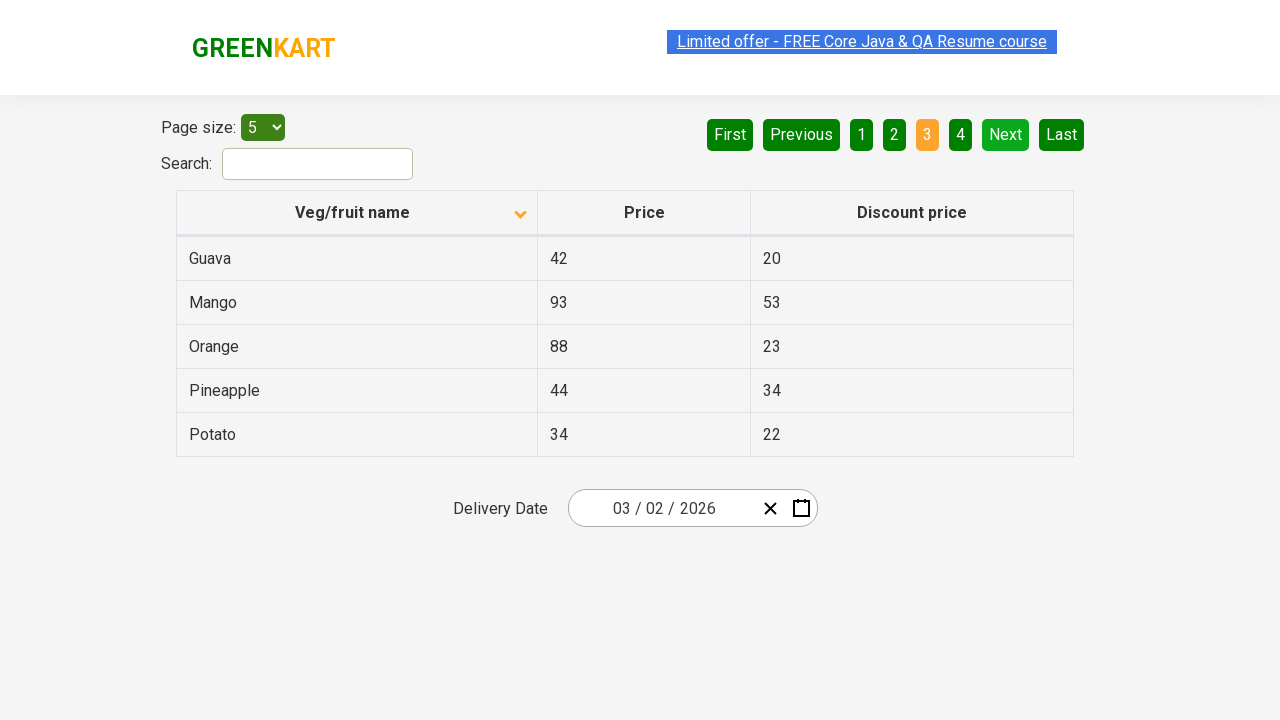

Retrieved 5 items from current page
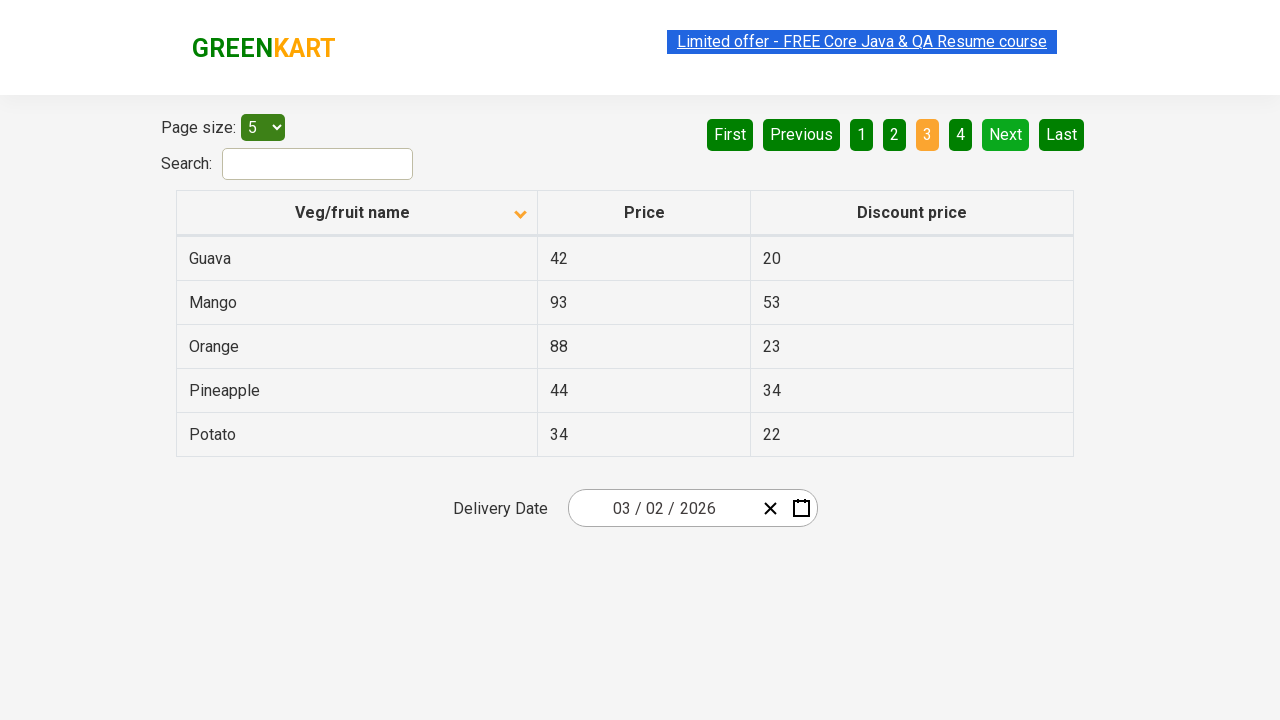

Found 'Orange' in current page
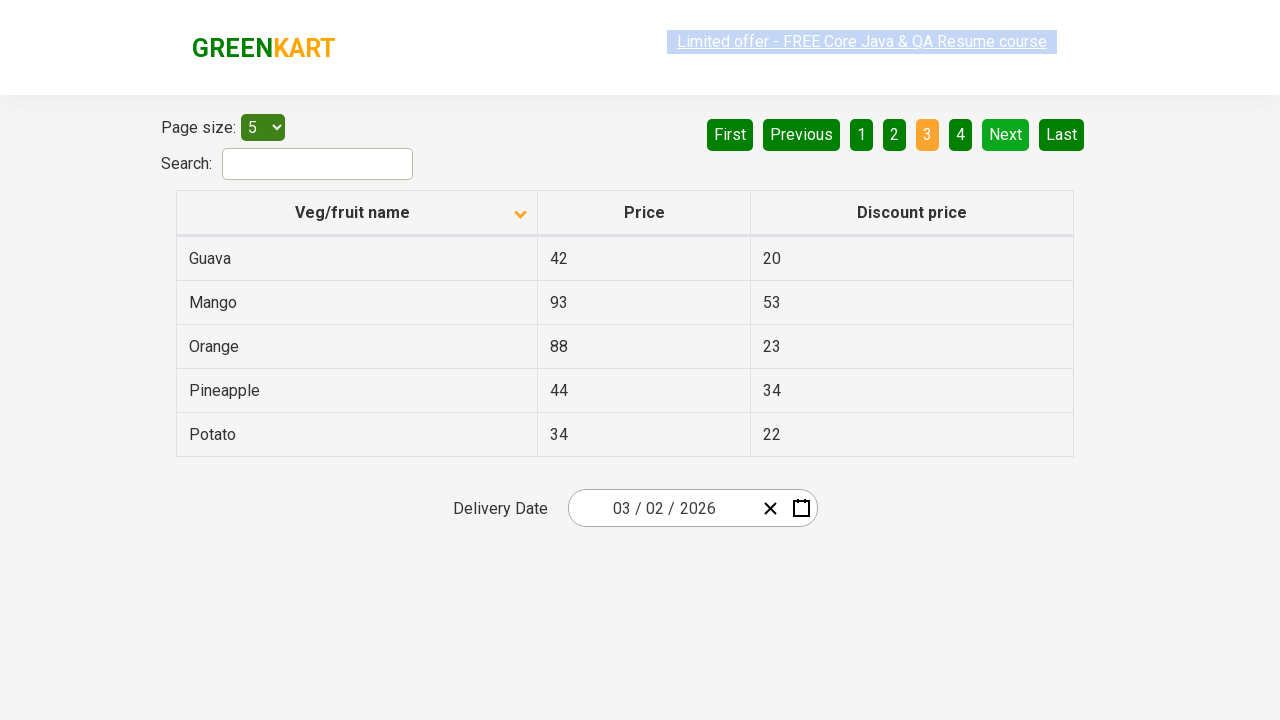

Confirmed 'Orange' was successfully found in the table
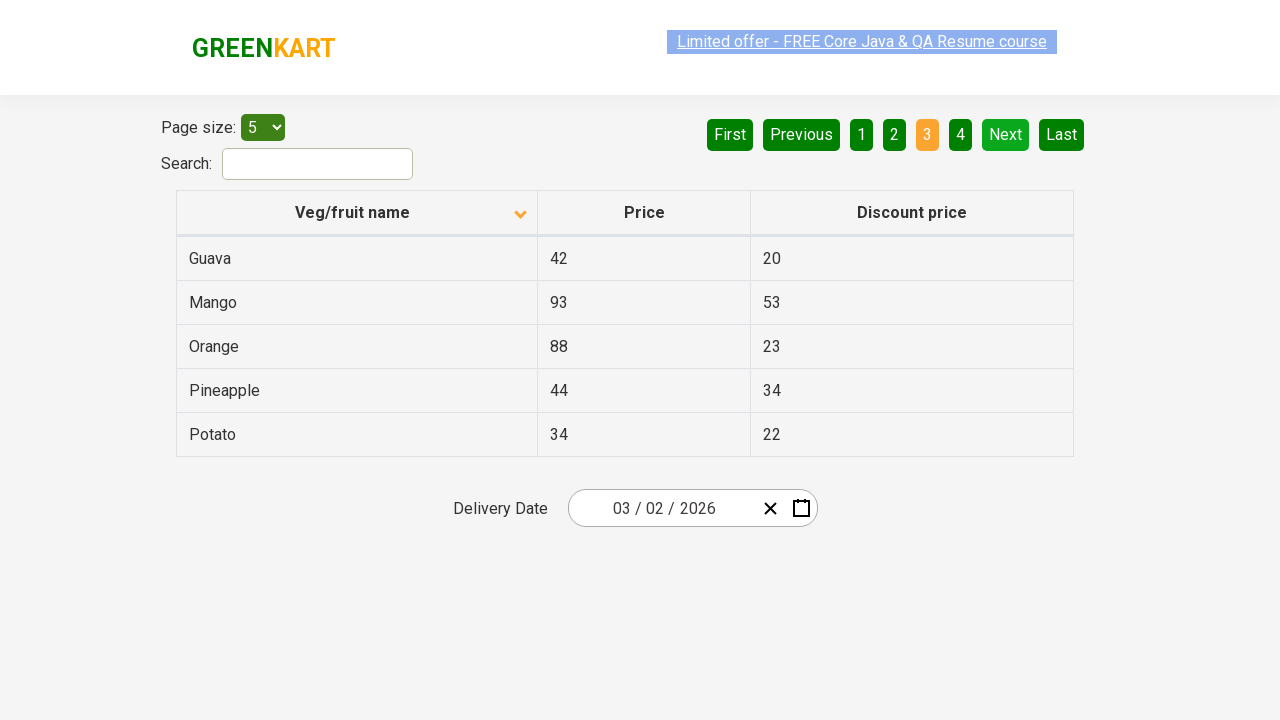

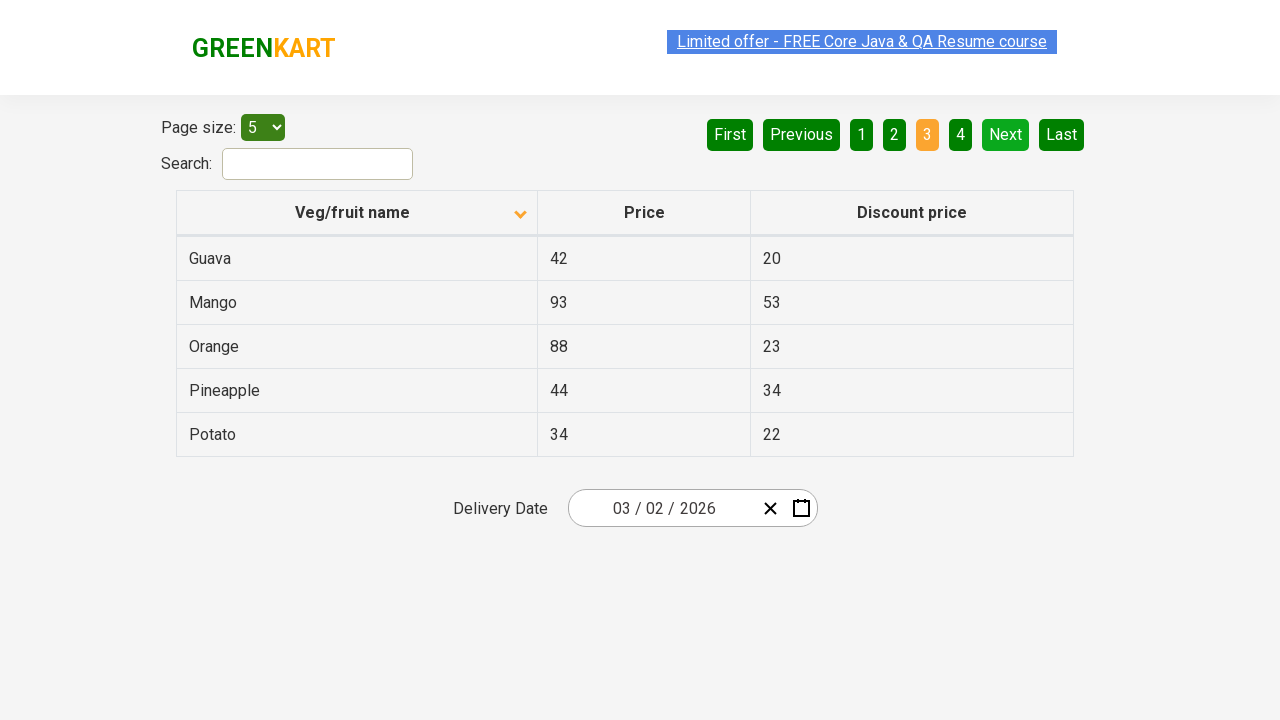